Tests autocomplete functionality by typing a letter in a search box, waiting for suggestions to appear, and selecting a specific option ("Cyprus") from the dropdown list.

Starting URL: http://demo.automationtesting.in/AutoComplete.html

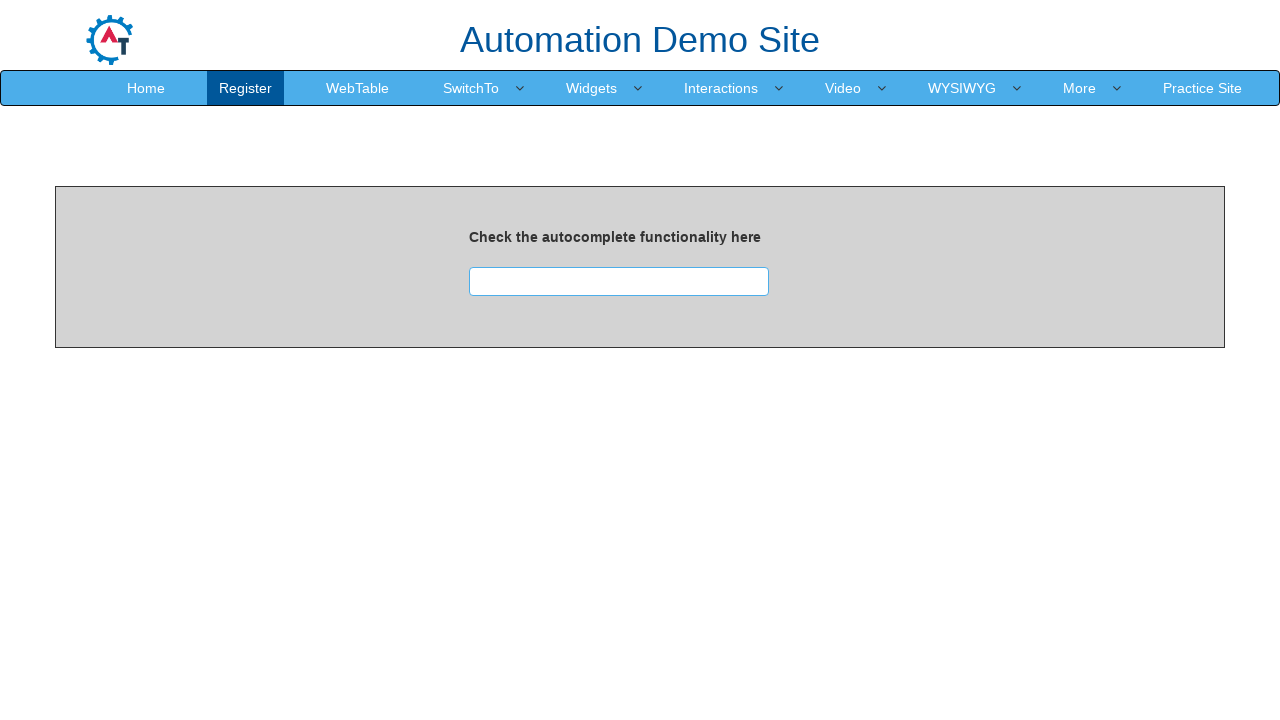

Typed 'P' in the autocomplete search box to trigger suggestions on #searchbox
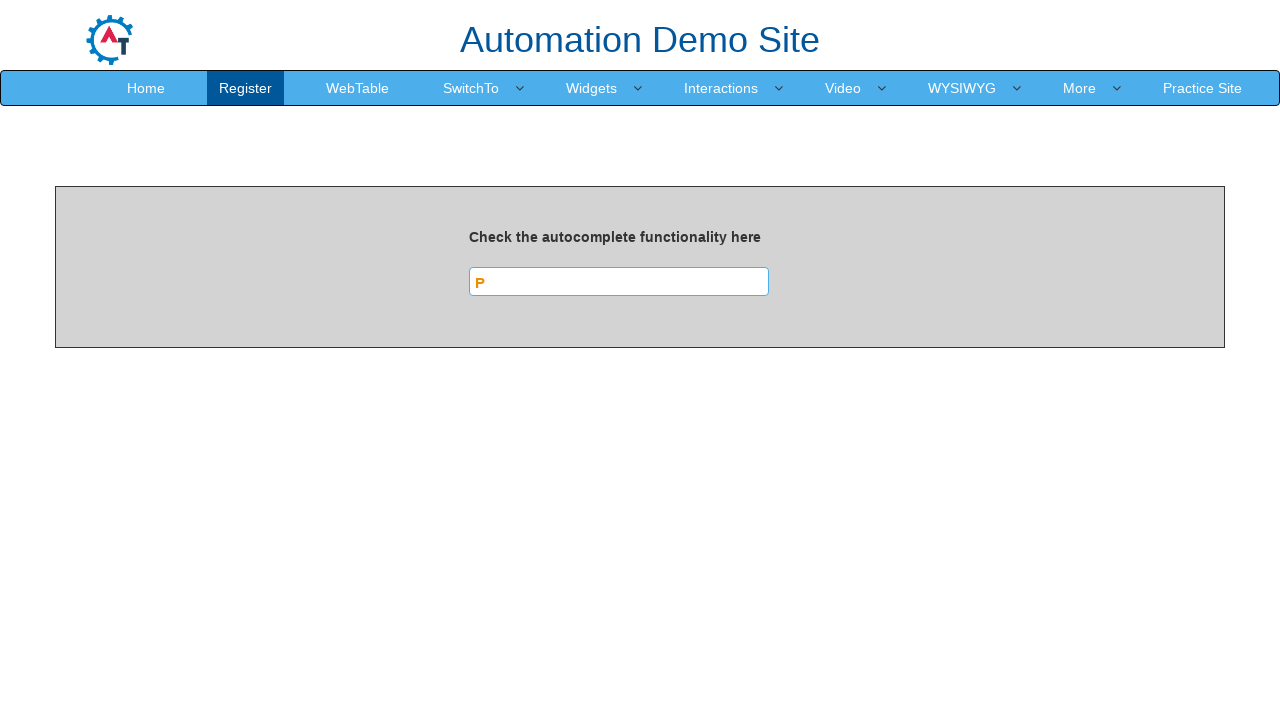

Autocomplete dropdown appeared with suggestions
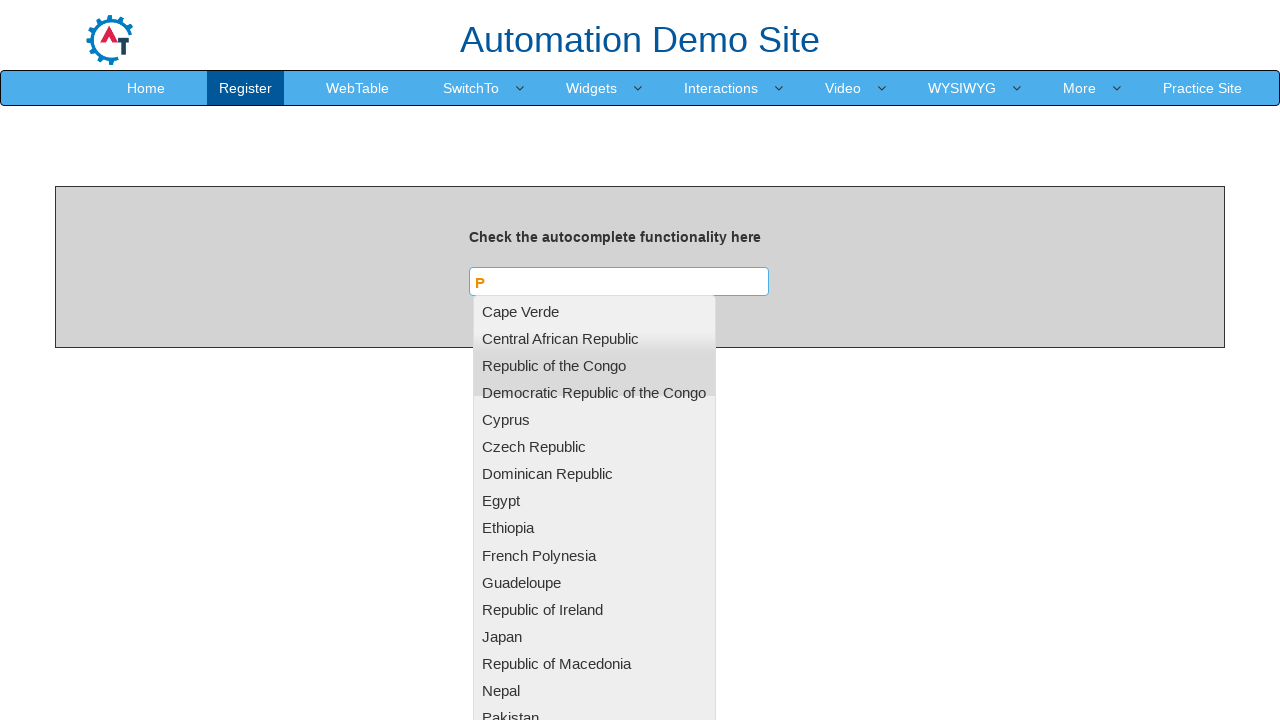

Selected 'Cyprus' from the autocomplete dropdown at (594, 420) on ul#ui-id-1 li:has-text('Cyprus')
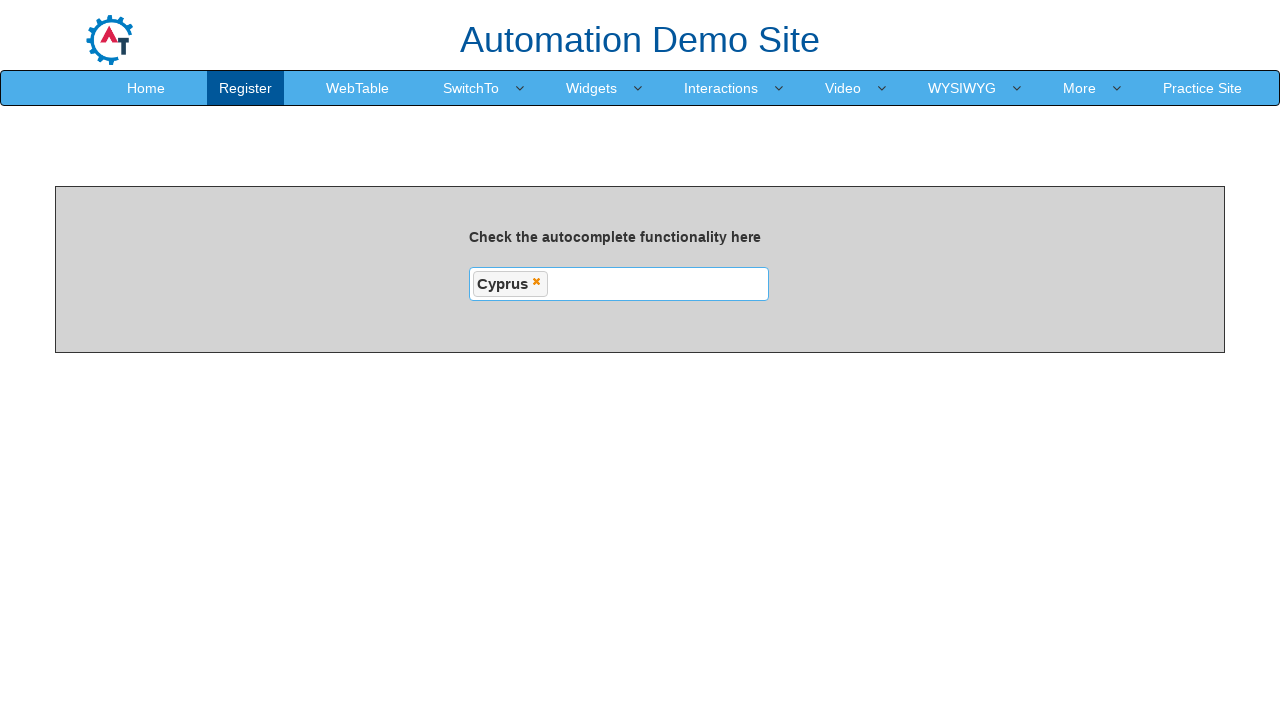

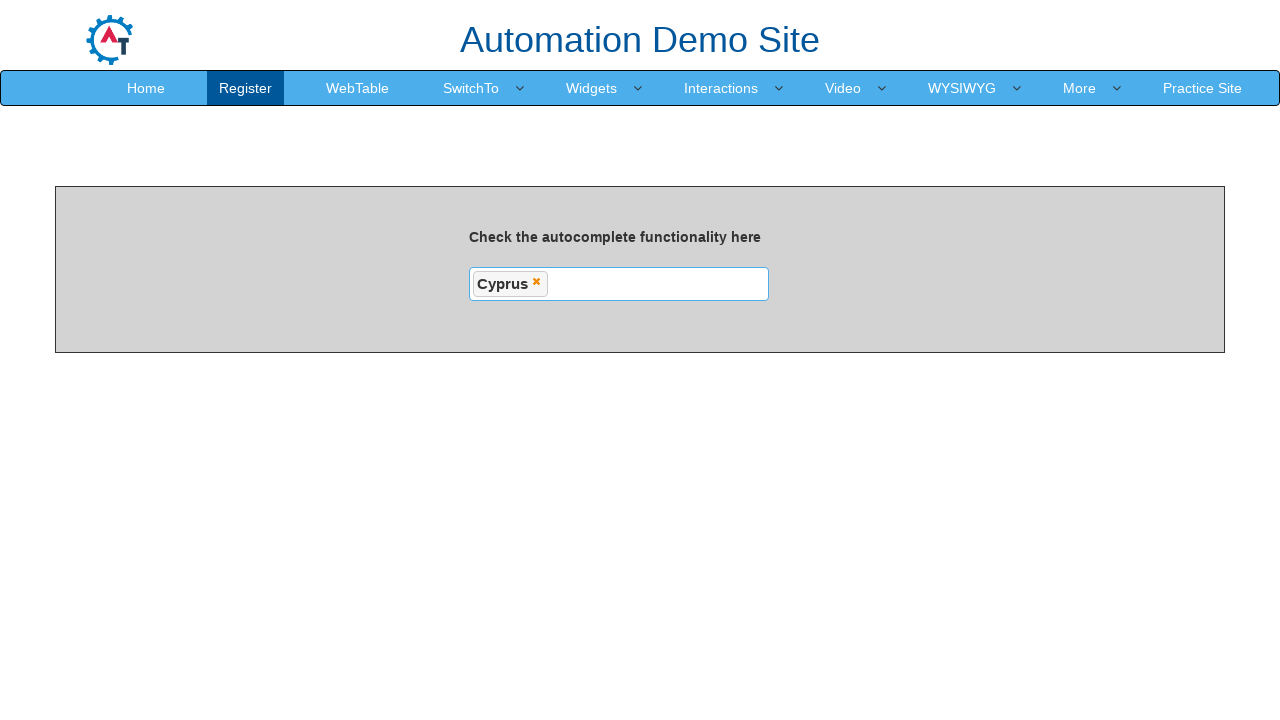